Tests file upload functionality by selecting a file and clicking the upload button on a file upload test page

Starting URL: http://the-internet.herokuapp.com/upload

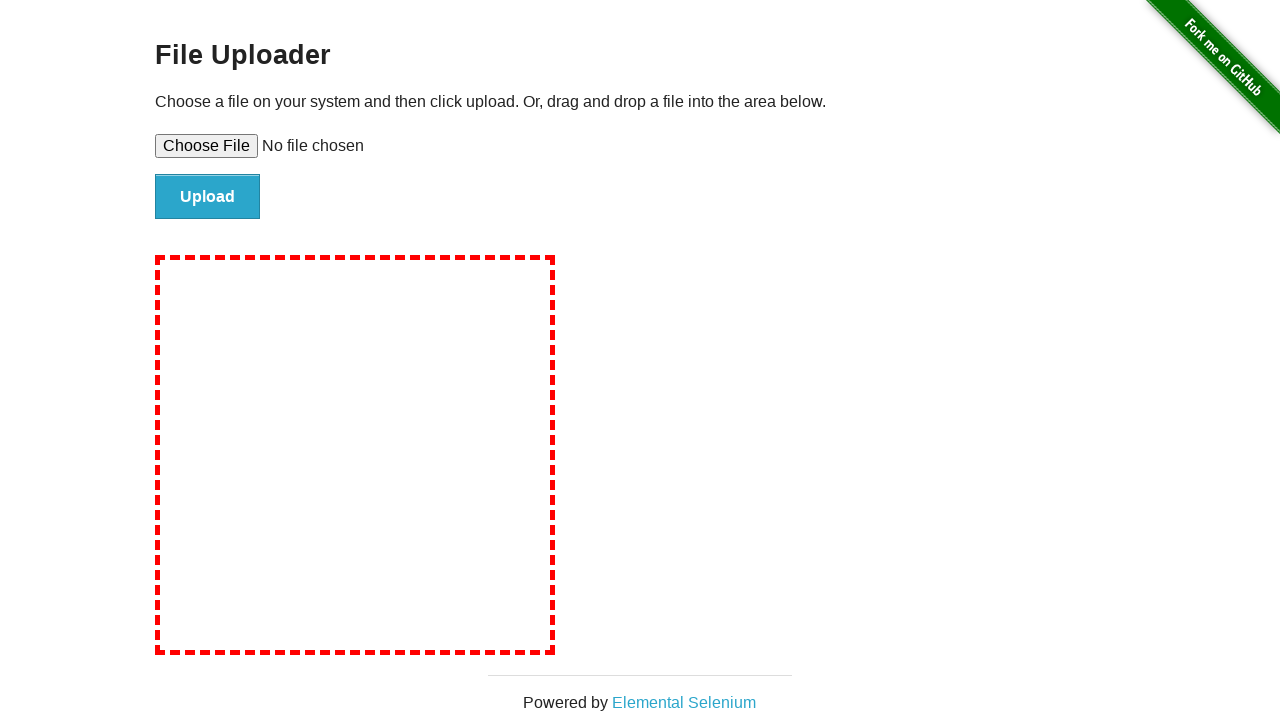

Selected file for upload via file input element
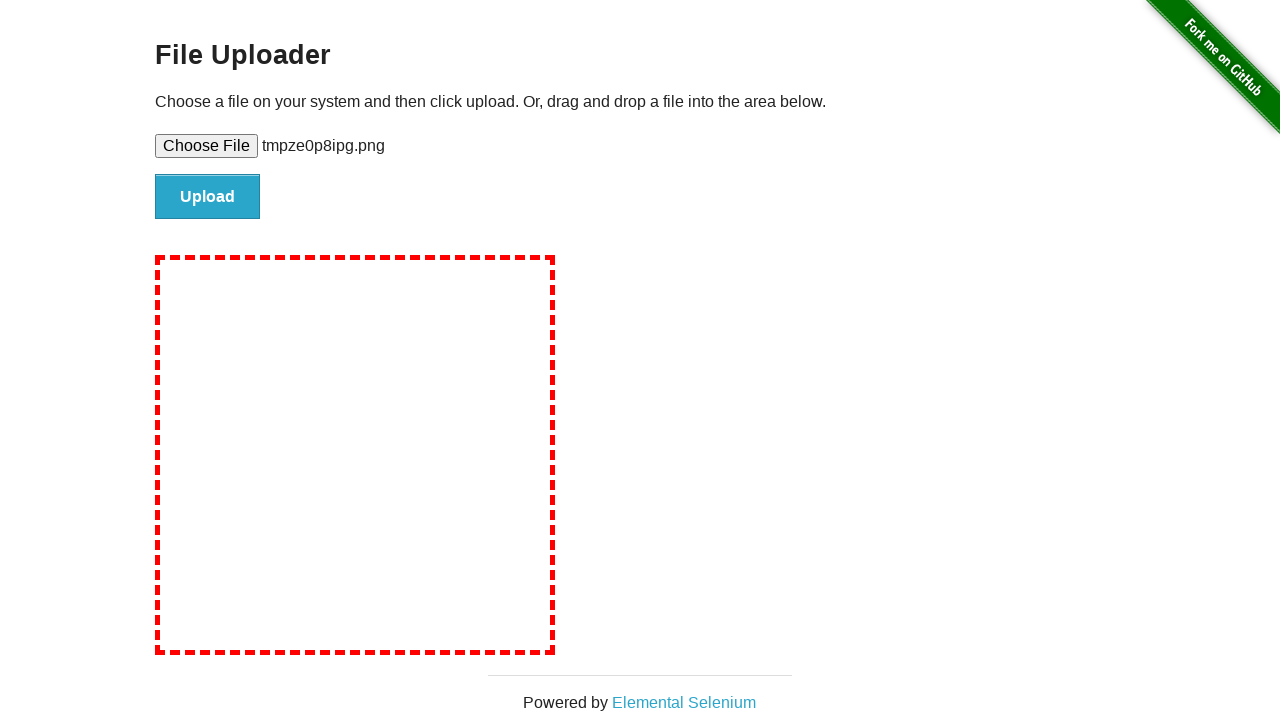

Clicked upload button to submit file at (208, 197) on #file-submit
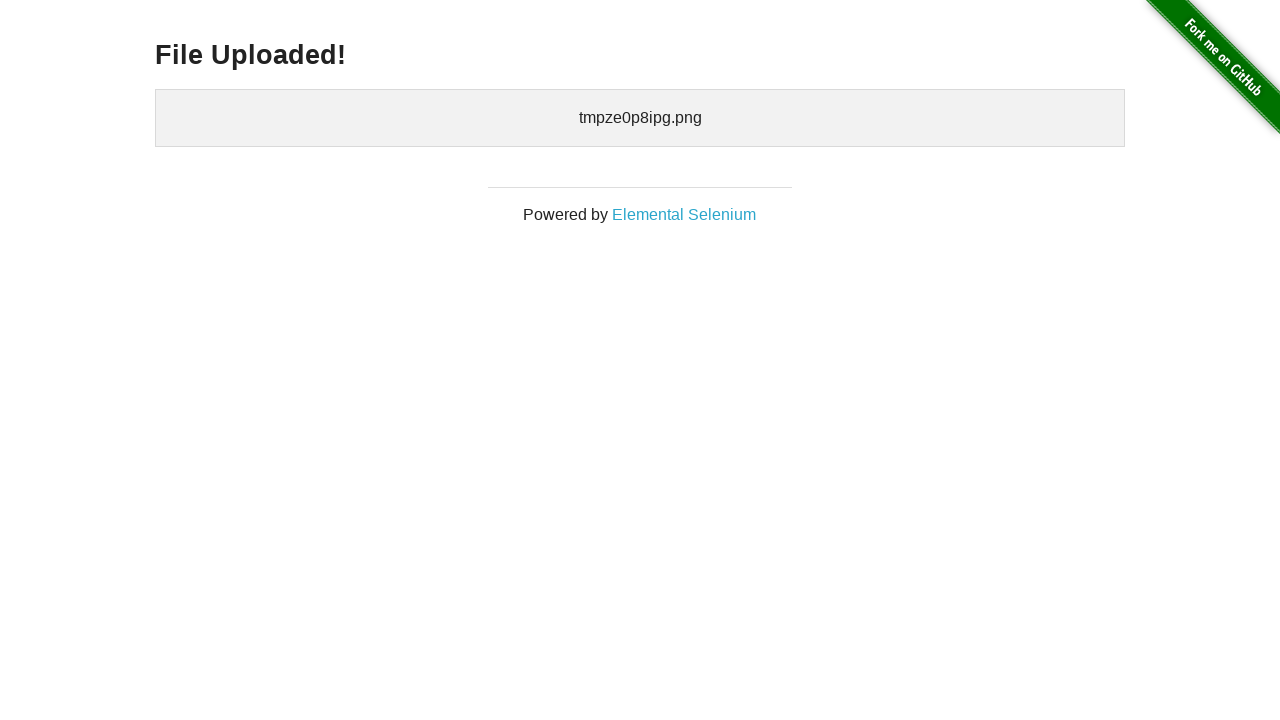

Upload confirmation element appeared
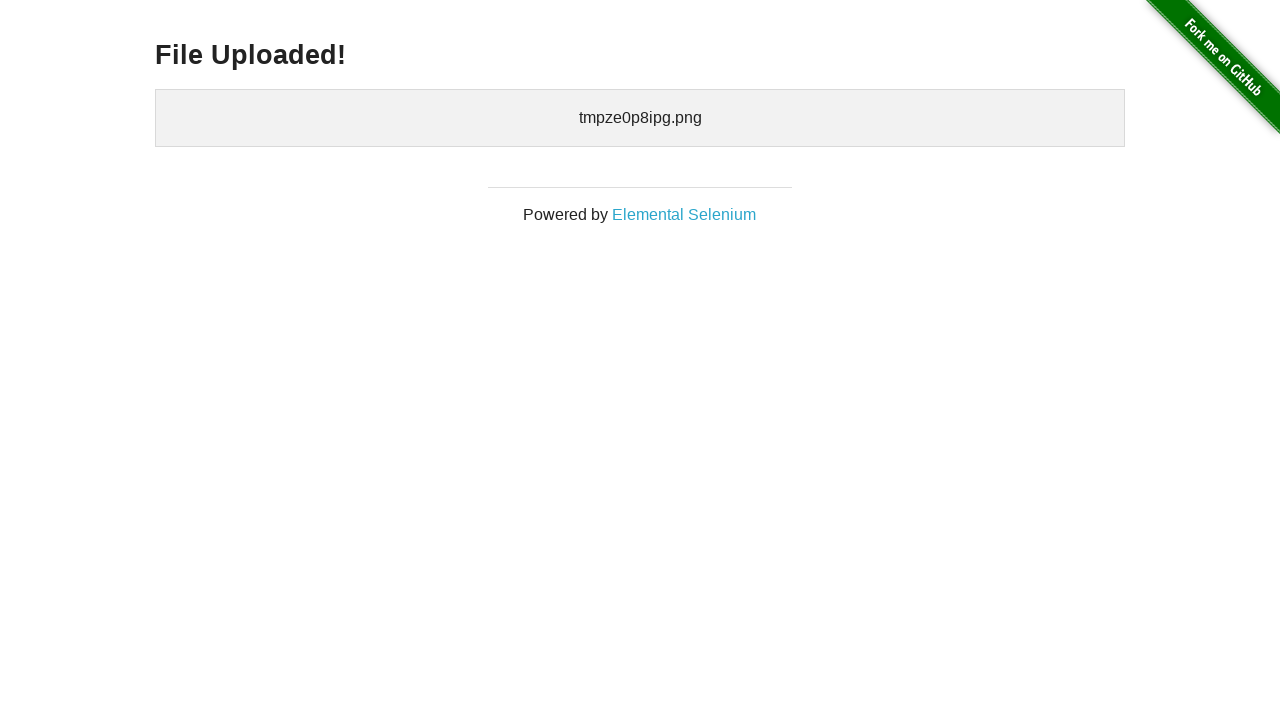

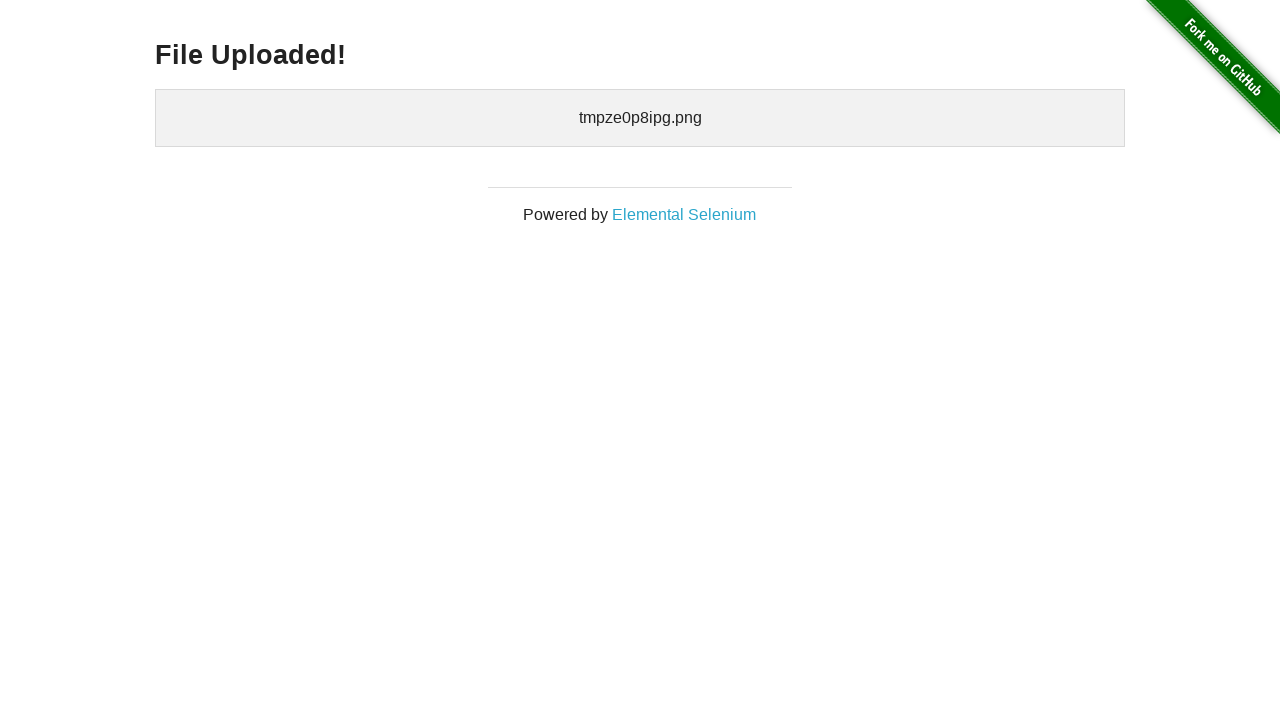